Tests clearing the complete state of all items by checking and then unchecking toggle-all

Starting URL: https://demo.playwright.dev/todomvc

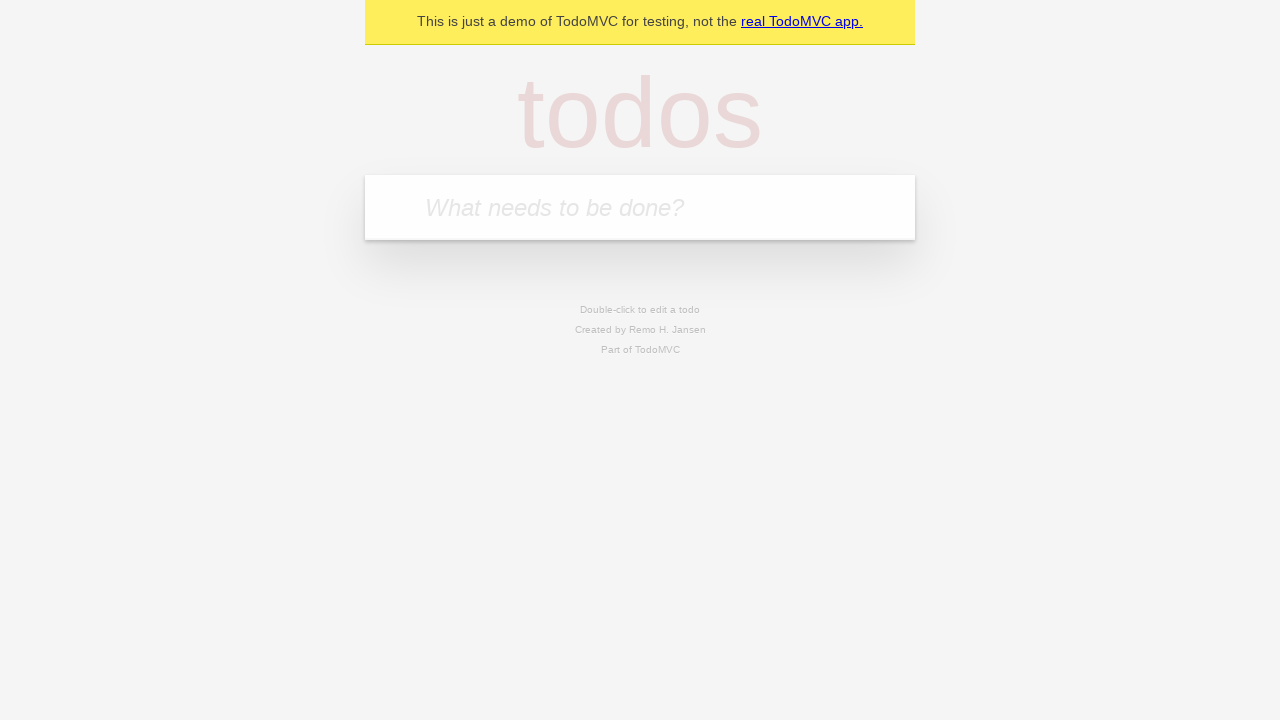

Filled first todo input with 'buy some cheese' on .new-todo
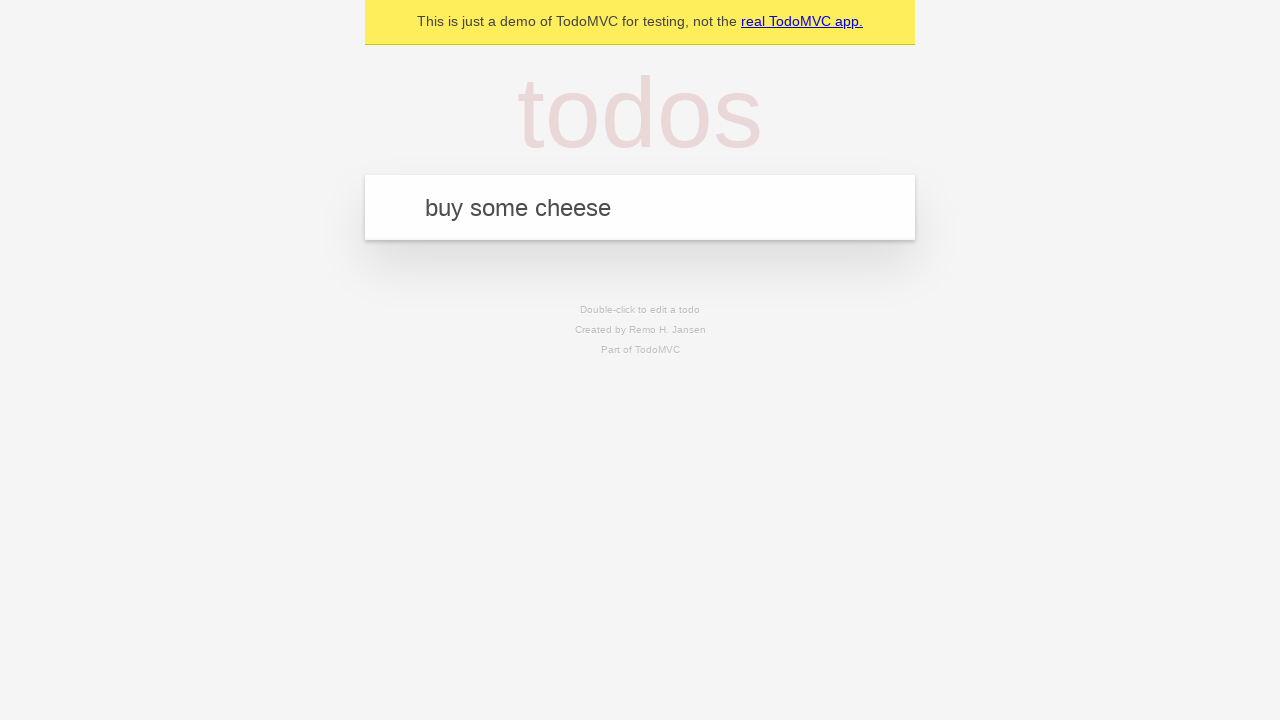

Pressed Enter to create first todo on .new-todo
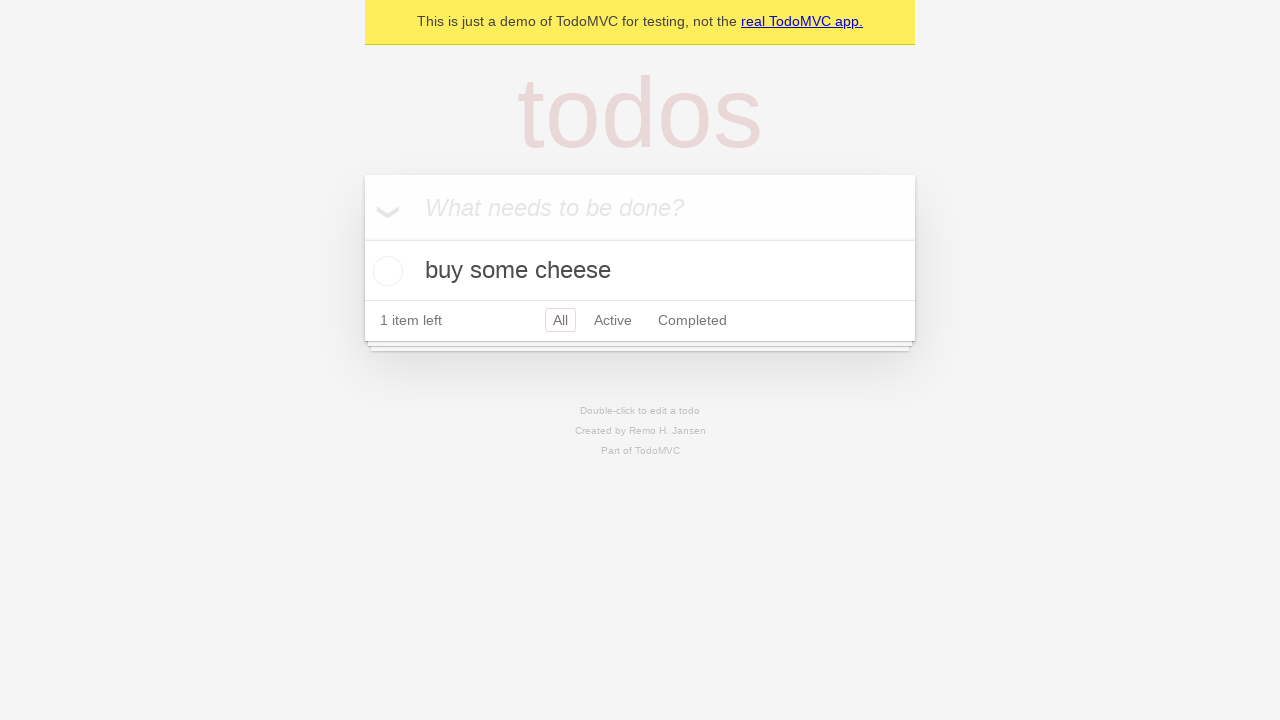

Filled second todo input with 'feed the cat' on .new-todo
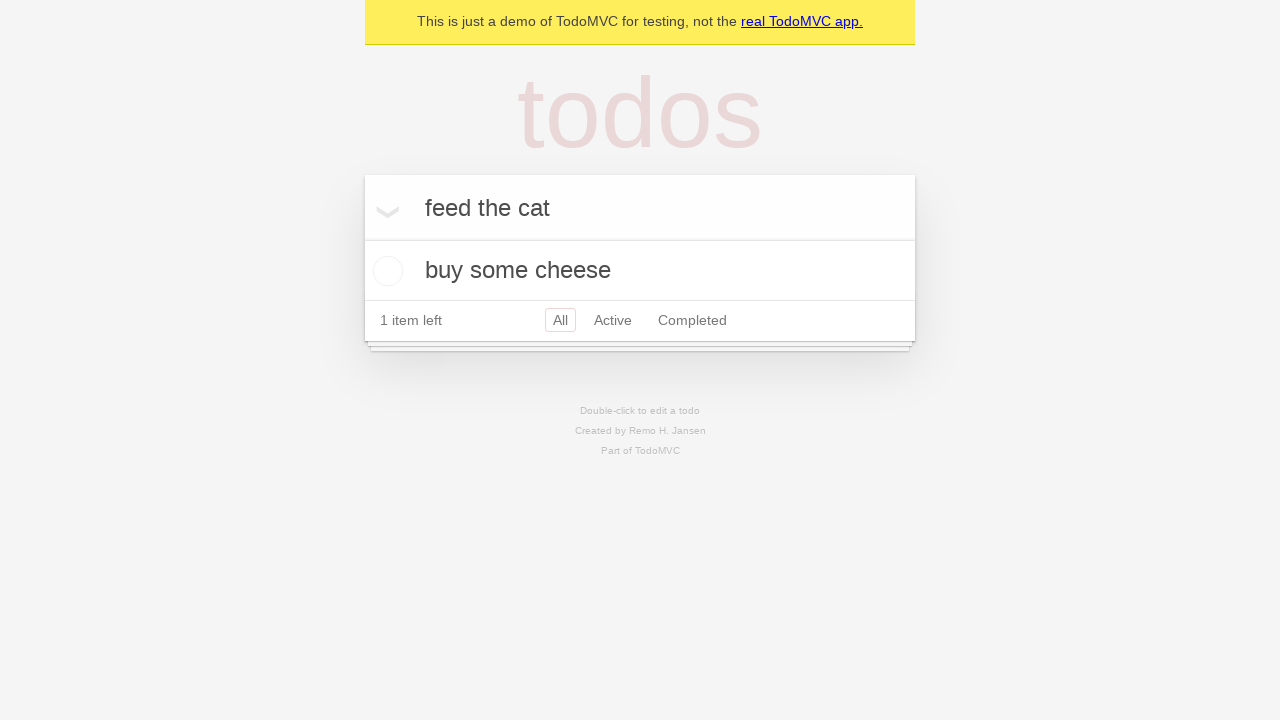

Pressed Enter to create second todo on .new-todo
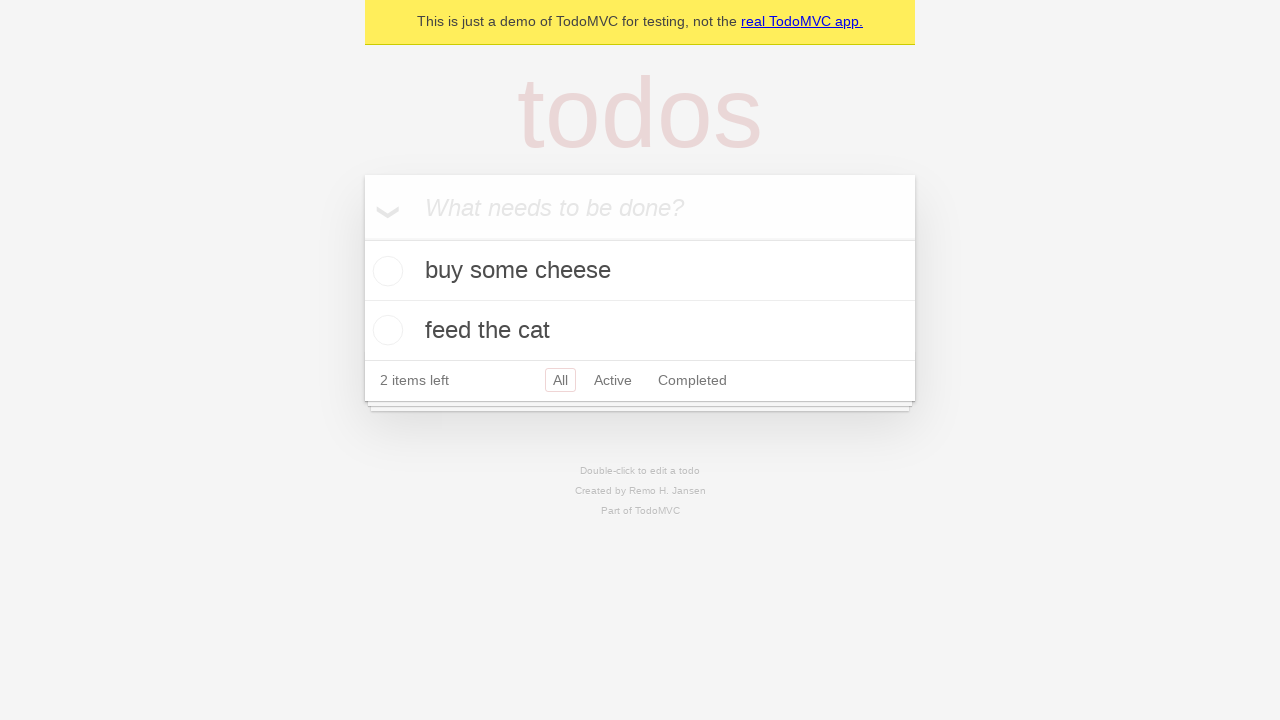

Filled third todo input with 'book a doctors appointment' on .new-todo
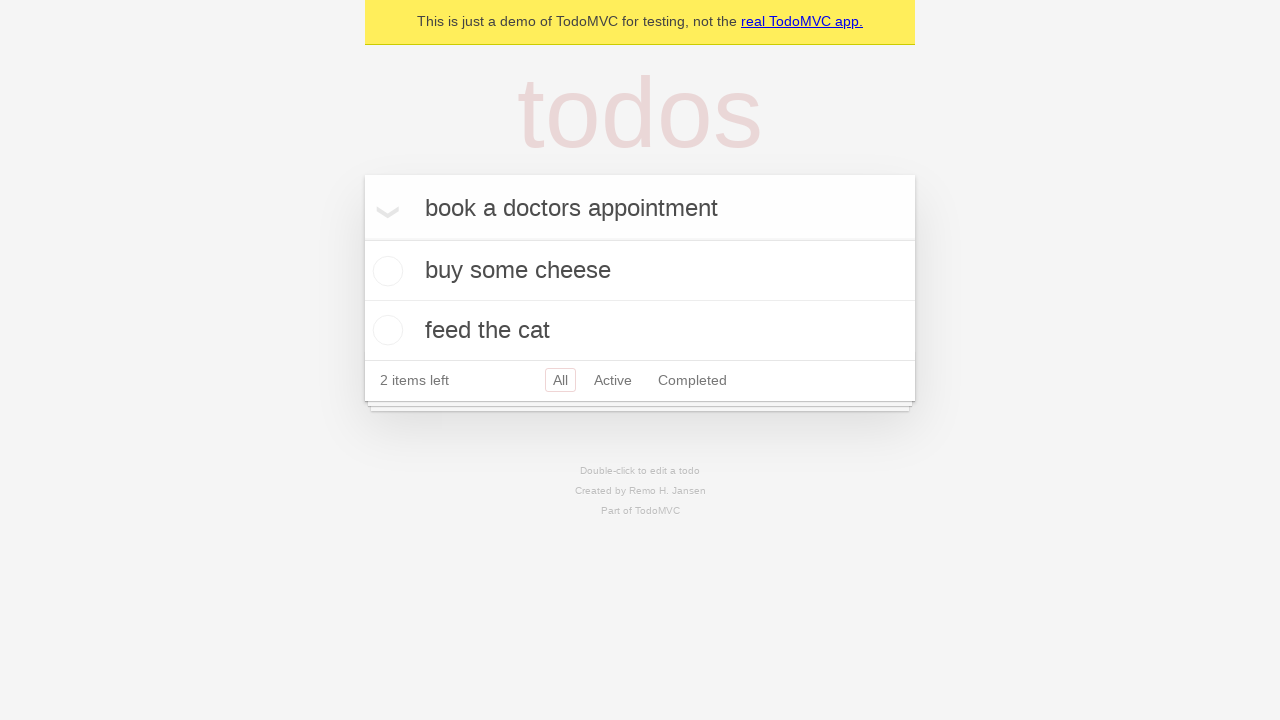

Pressed Enter to create third todo on .new-todo
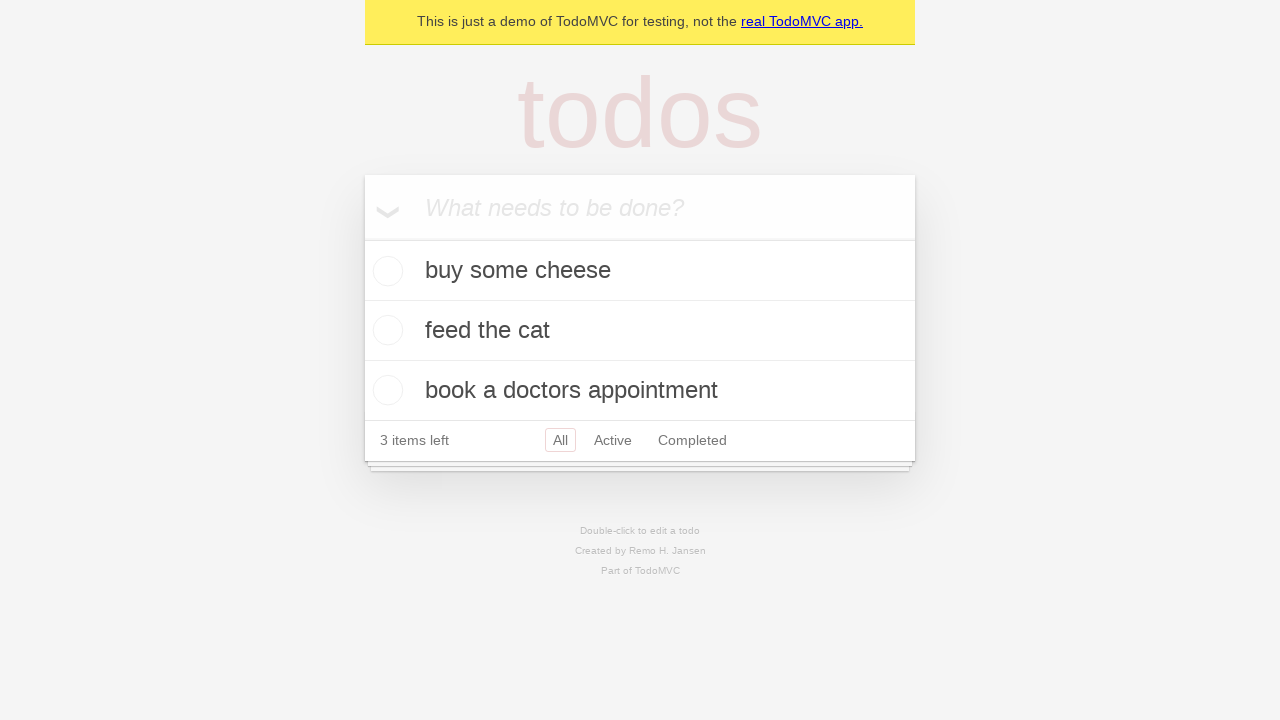

Checked toggle-all to mark all todos as complete at (362, 238) on .toggle-all
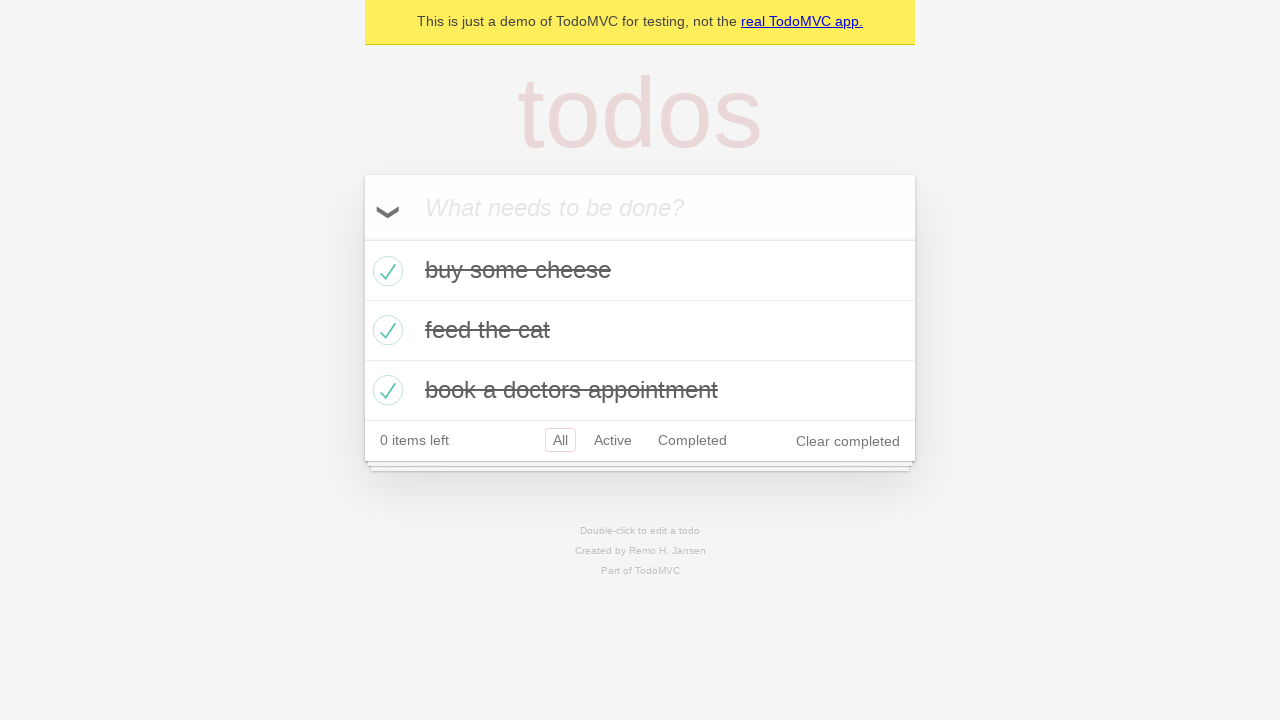

Unchecked toggle-all to clear complete state of all todos at (362, 238) on .toggle-all
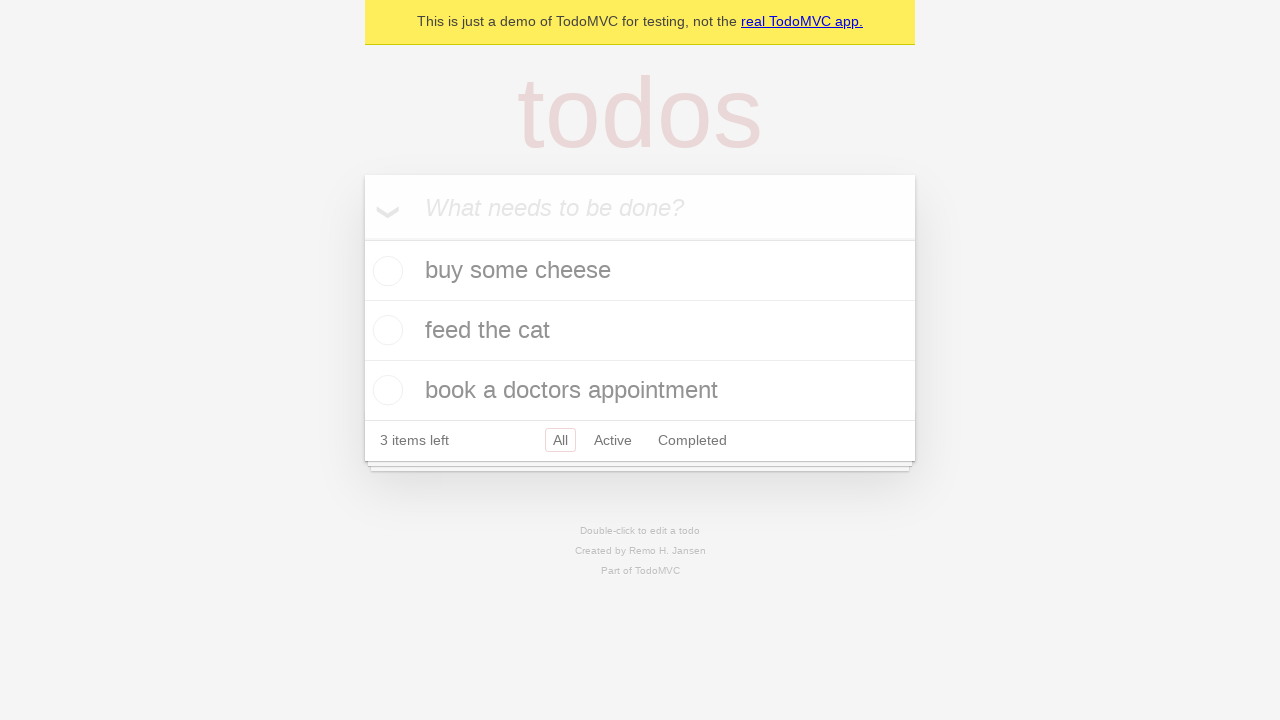

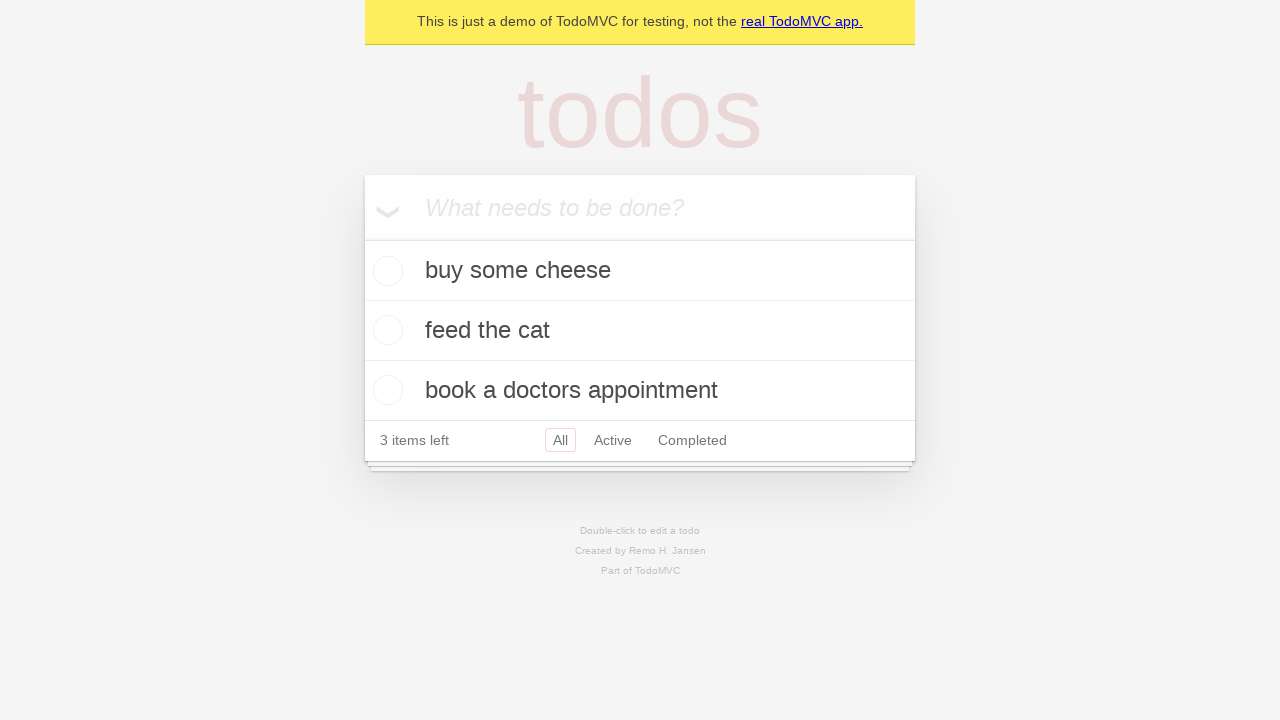